Tests drag and drop functionality by dragging an item from tree view to a grid container

Starting URL: https://demos.telerik.com/aspnet-ajax/treeview/examples/overview/defaultcs.aspx

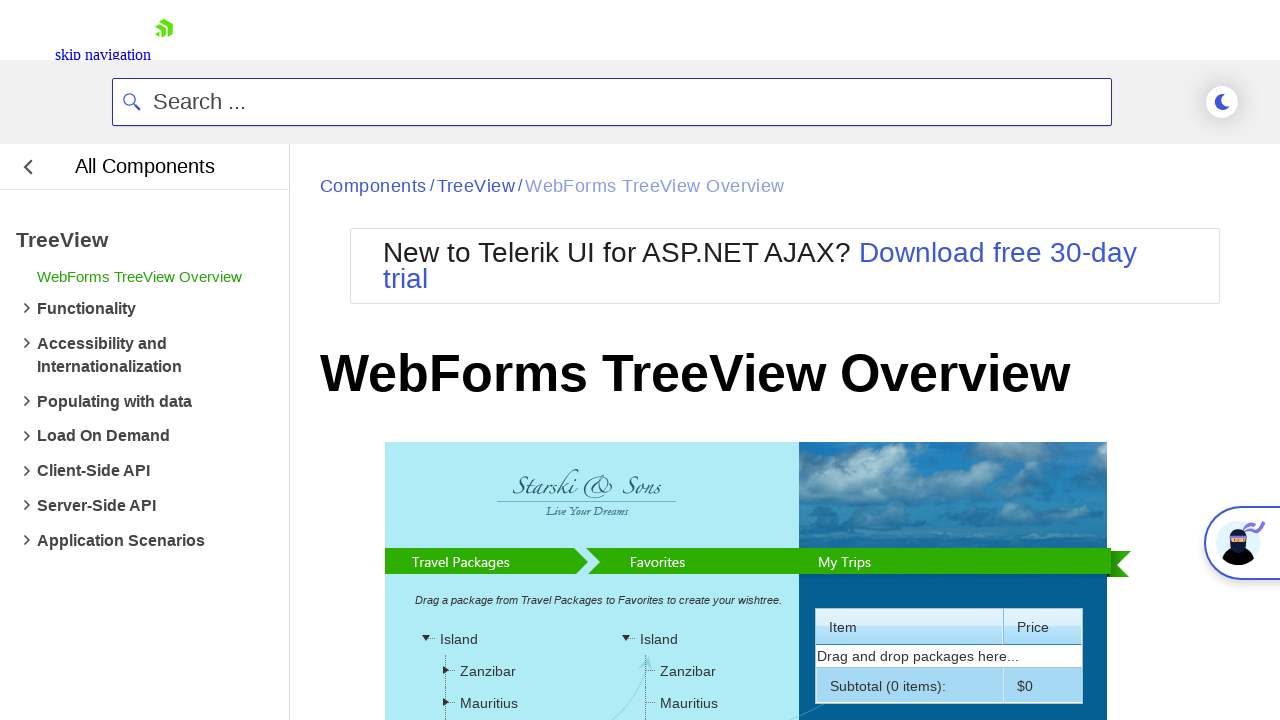

Waited for tree view item to be ready
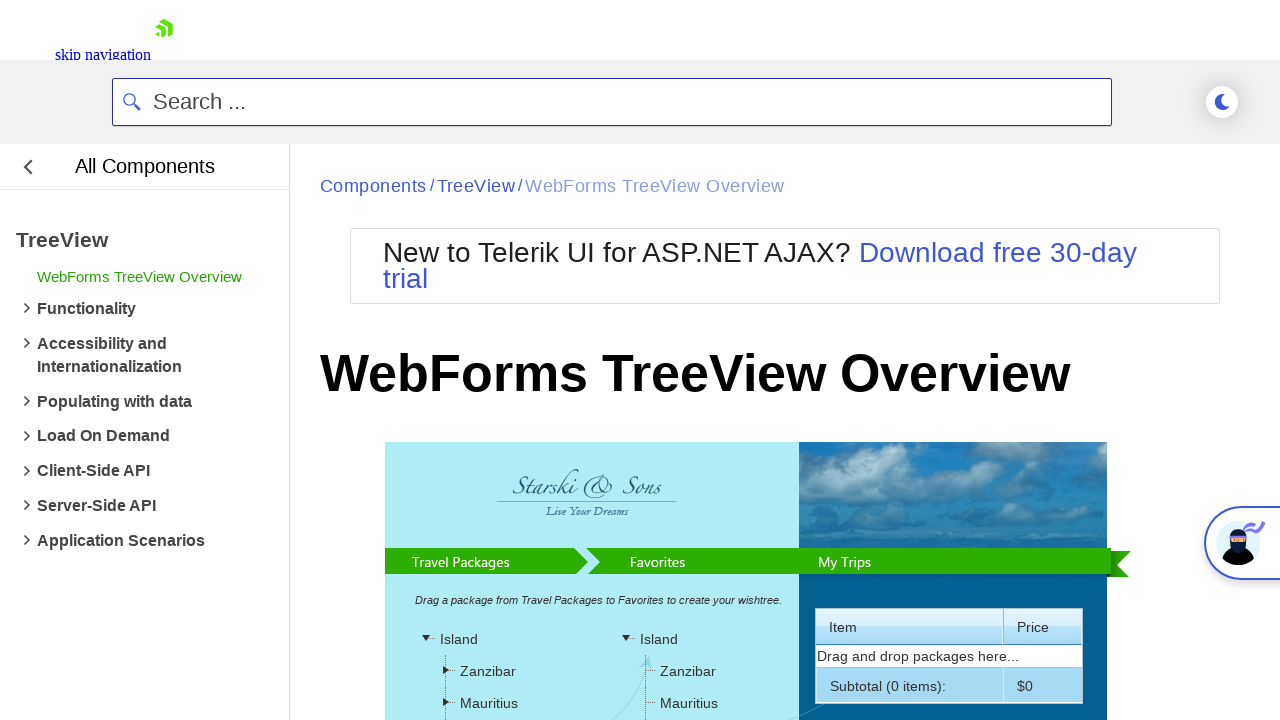

Located source element (tree view item to drag)
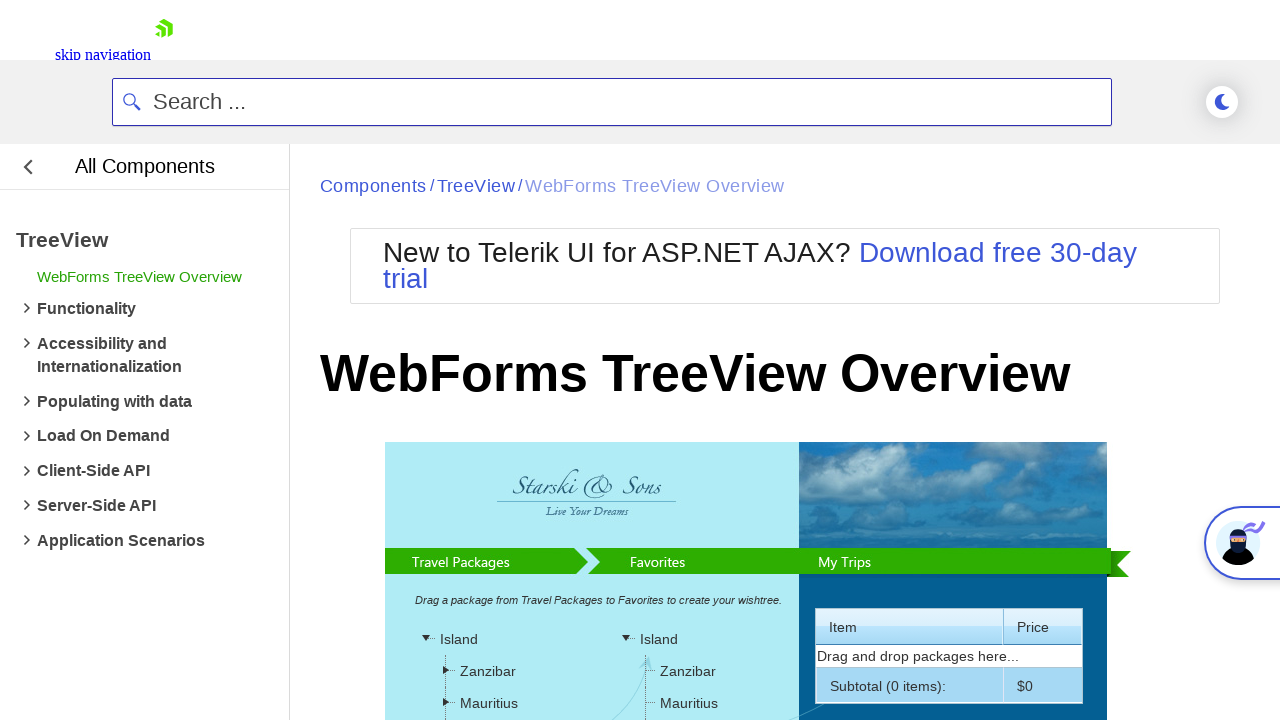

Located destination element (grid container drop target)
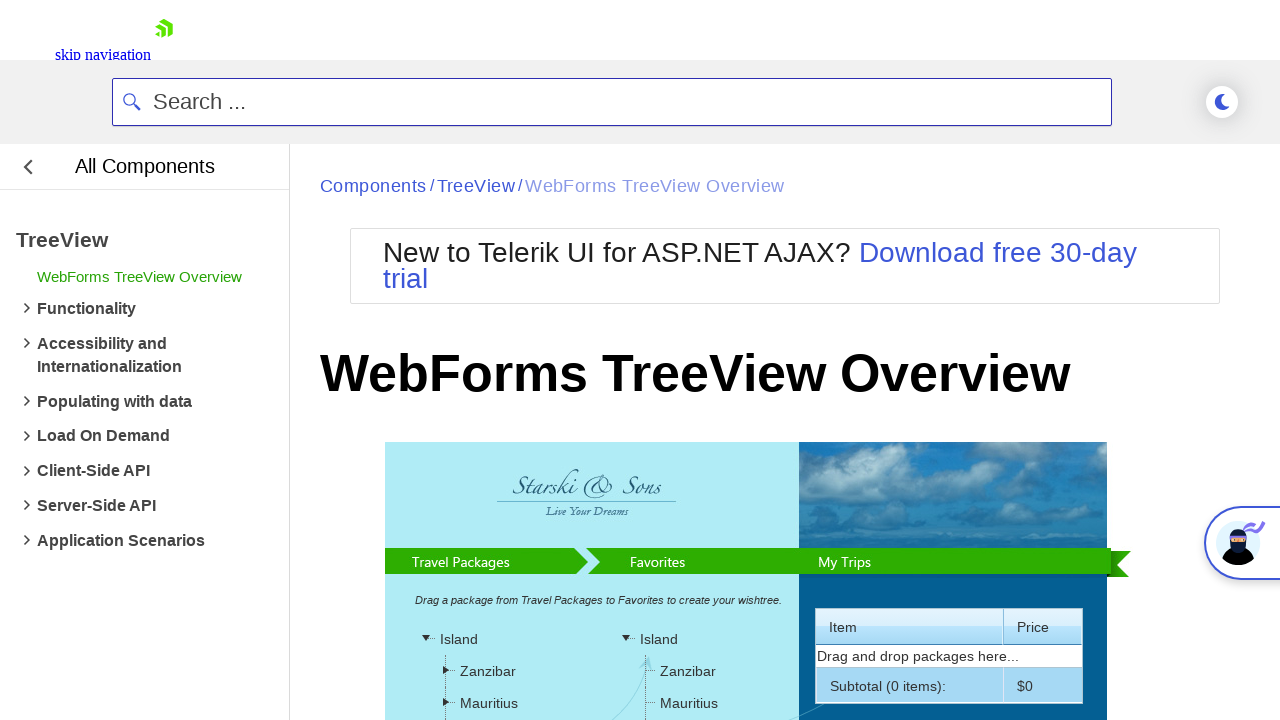

Performed drag and drop from tree view item to grid container at (949, 249)
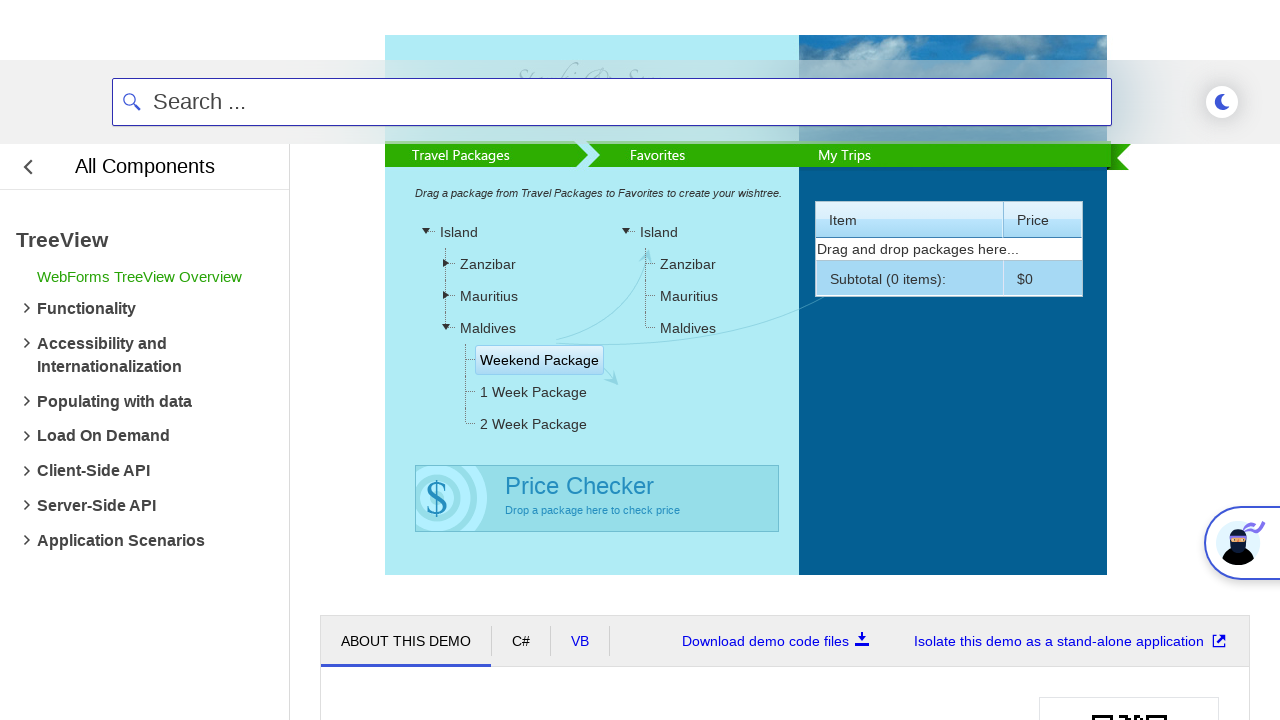

Located price element in grid footer
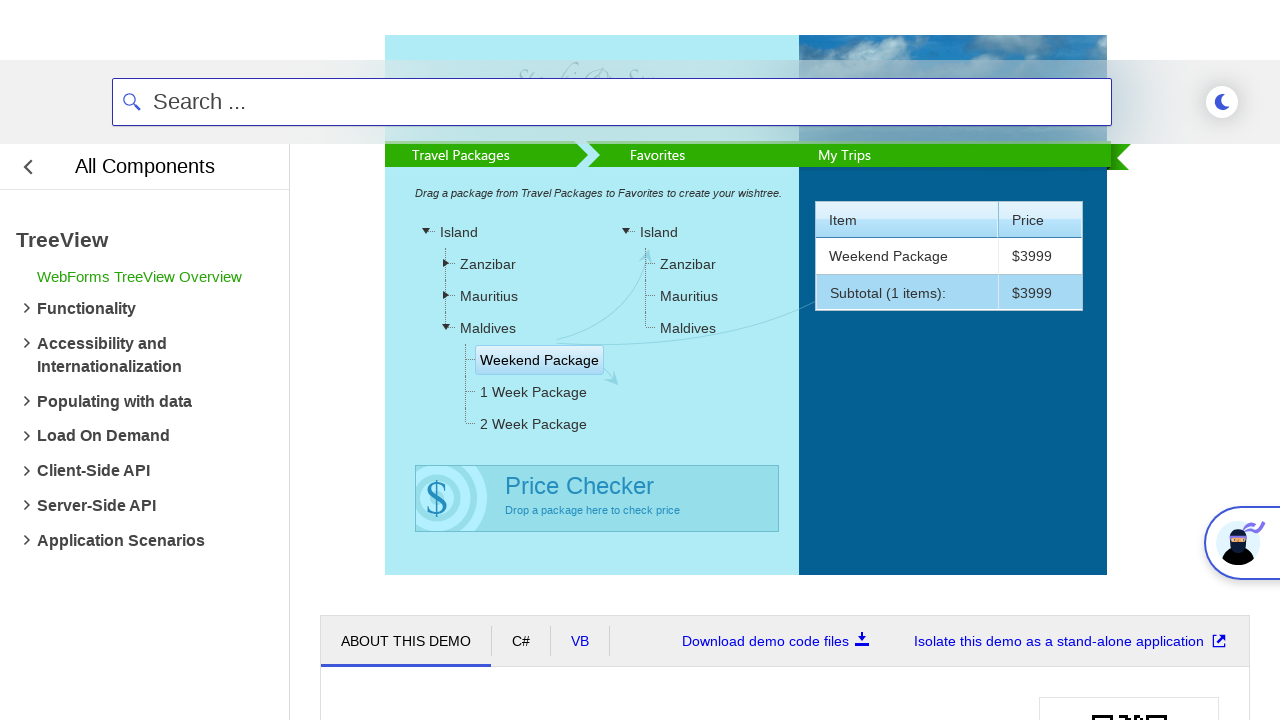

Retrieved actual price value: $3999
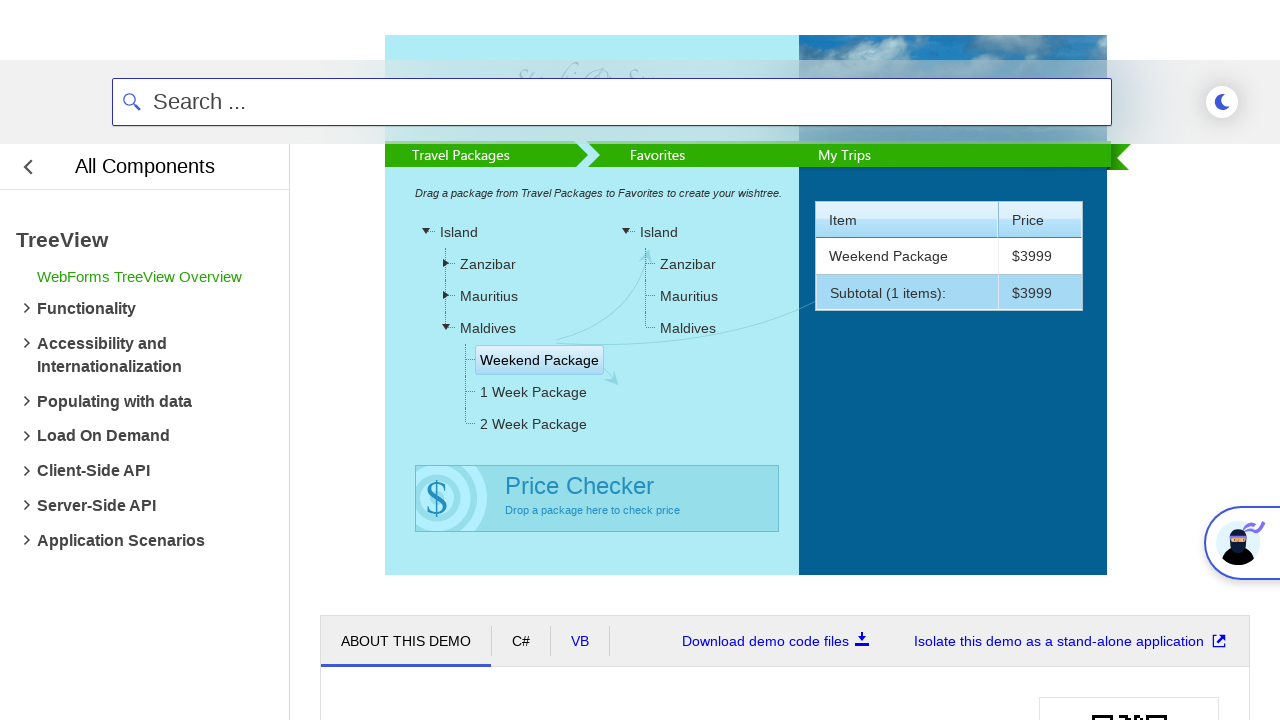

Verified price assertion passed: actual price matches expected $3999
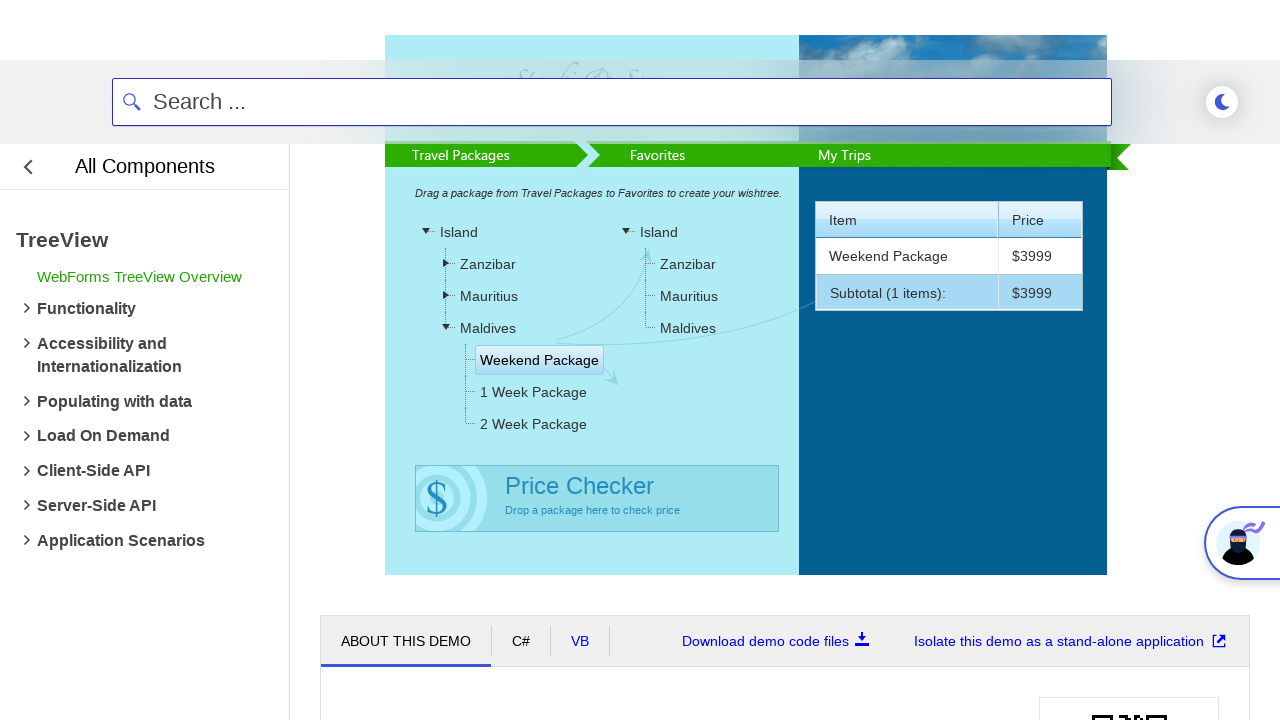

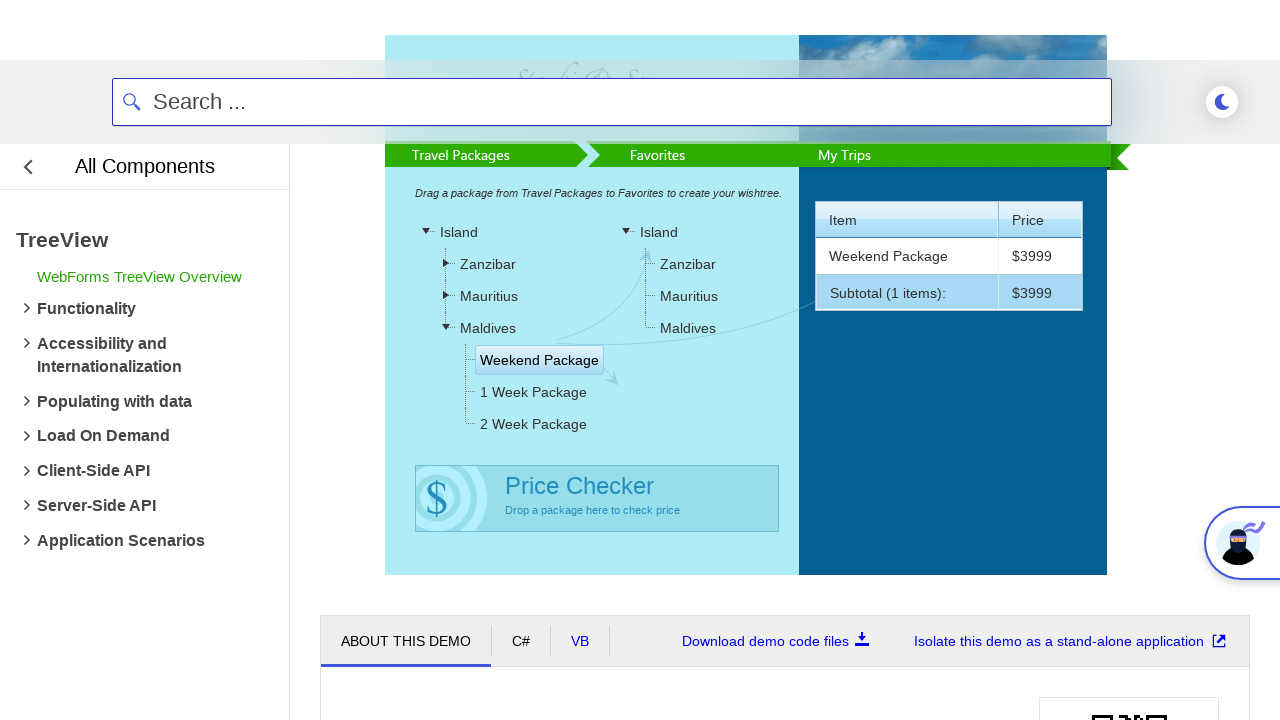